Tests relative locator functionality by finding a span element with "Years of Experience" text and clicking a radio button positioned to the right of it

Starting URL: https://awesomeqa.com/practice.html

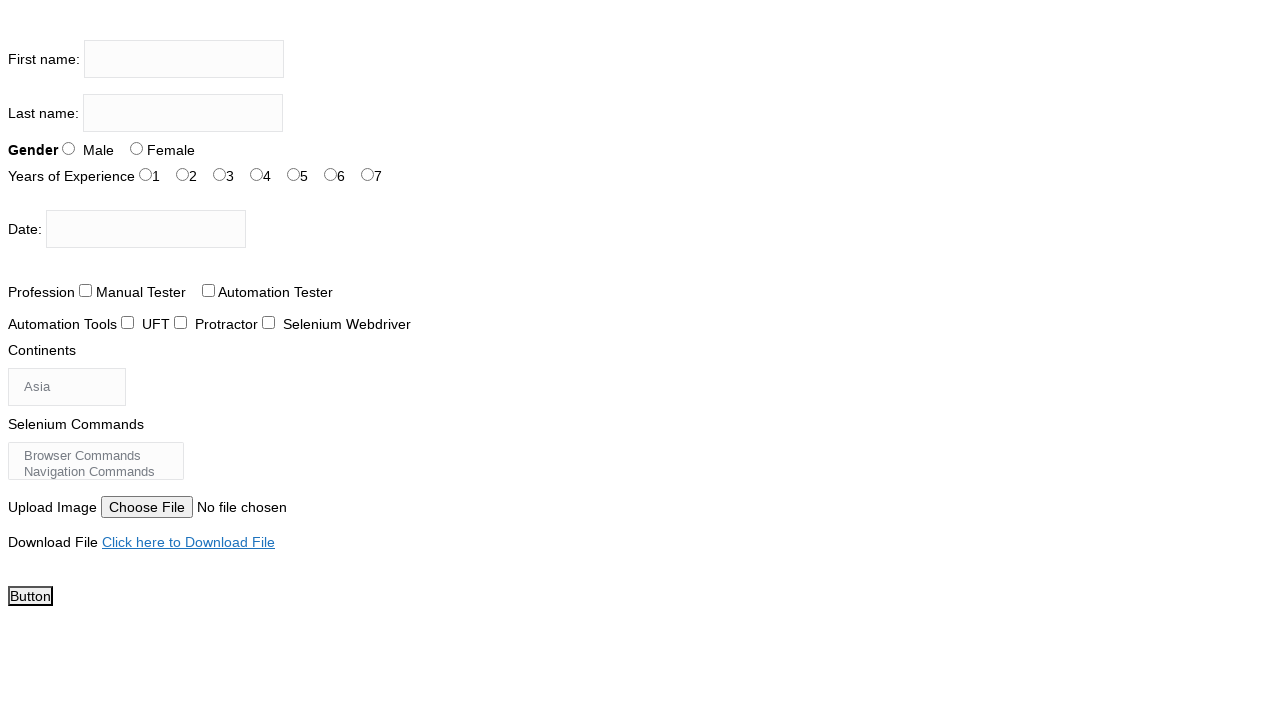

Navigated to practice page
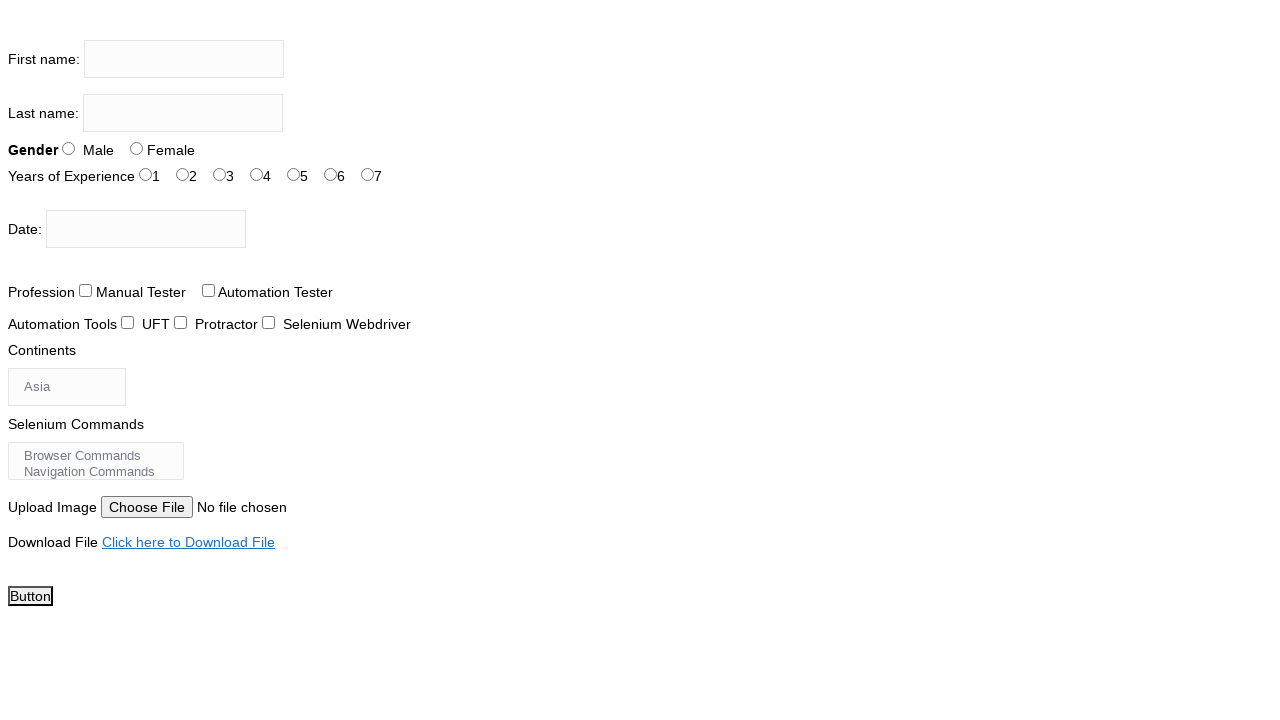

Waited for 'Years of Experience' span element to be visible
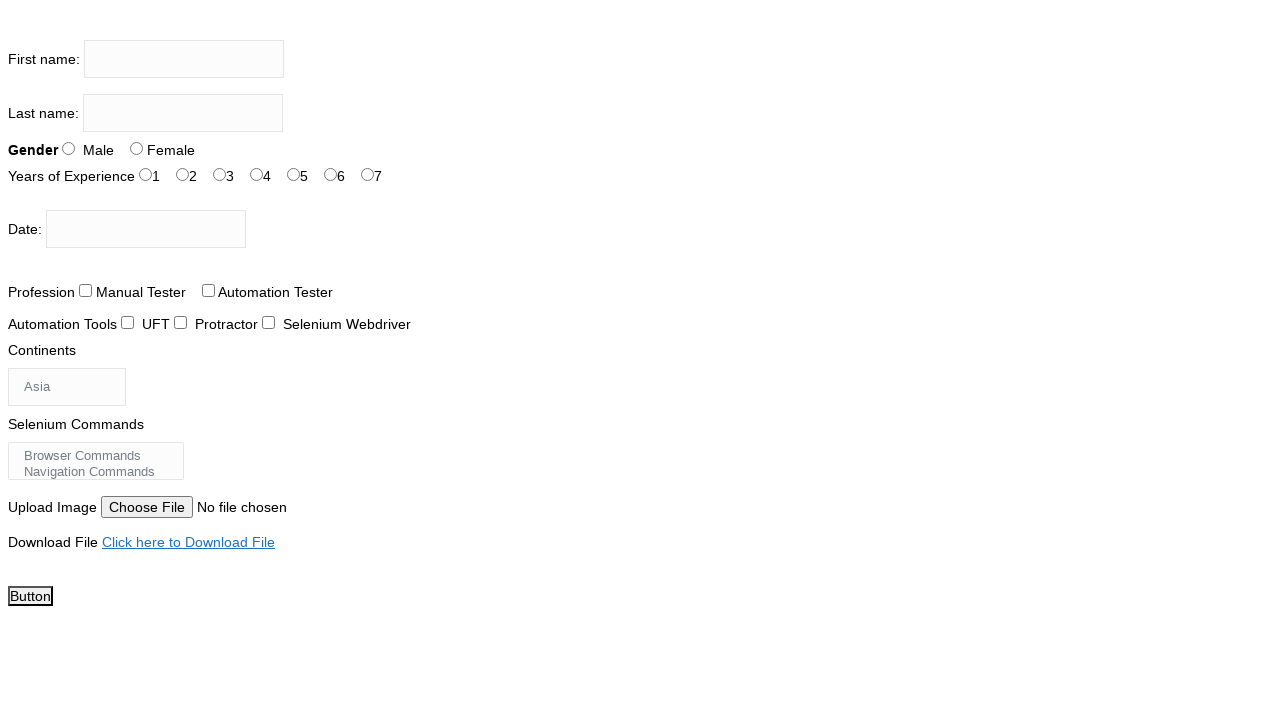

Clicked radio button positioned to the right of 'Years of Experience' text at (182, 174) on #exp-1
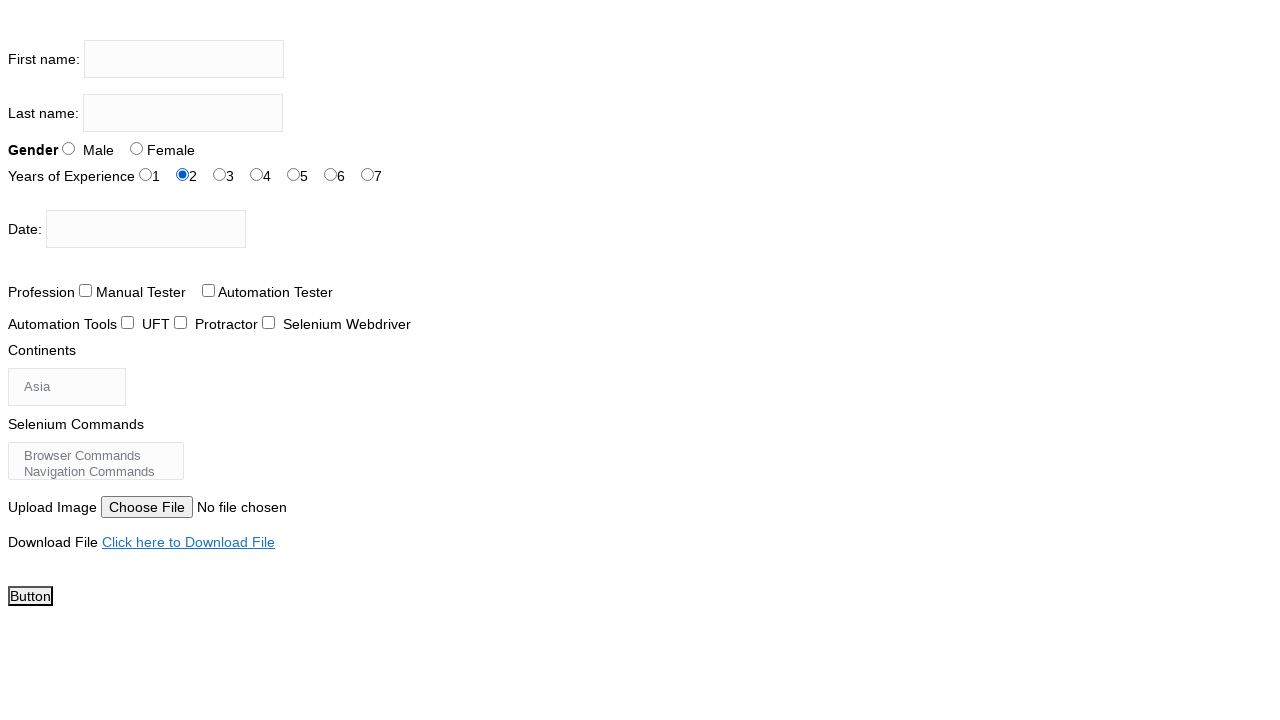

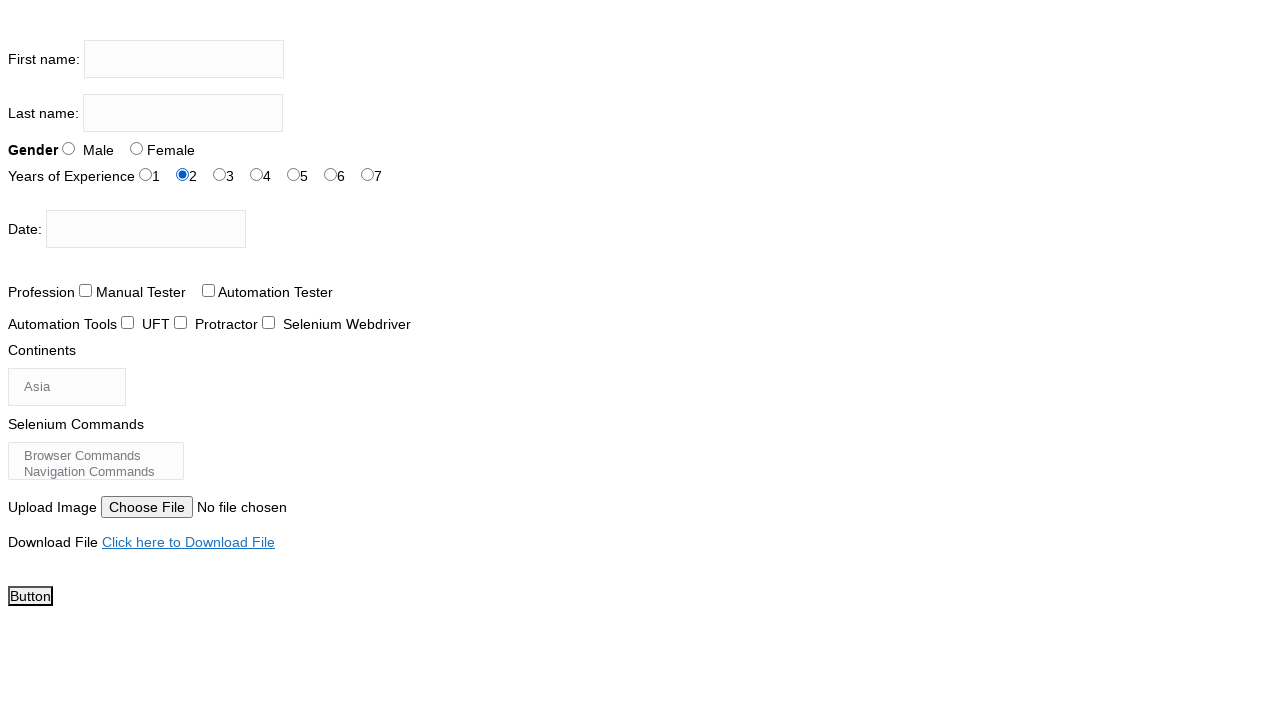